Tests link navigation in footer section by opening each link in the first column of footer in new tabs and verifying they load

Starting URL: https://rahulshettyacademy.com/AutomationPractice/

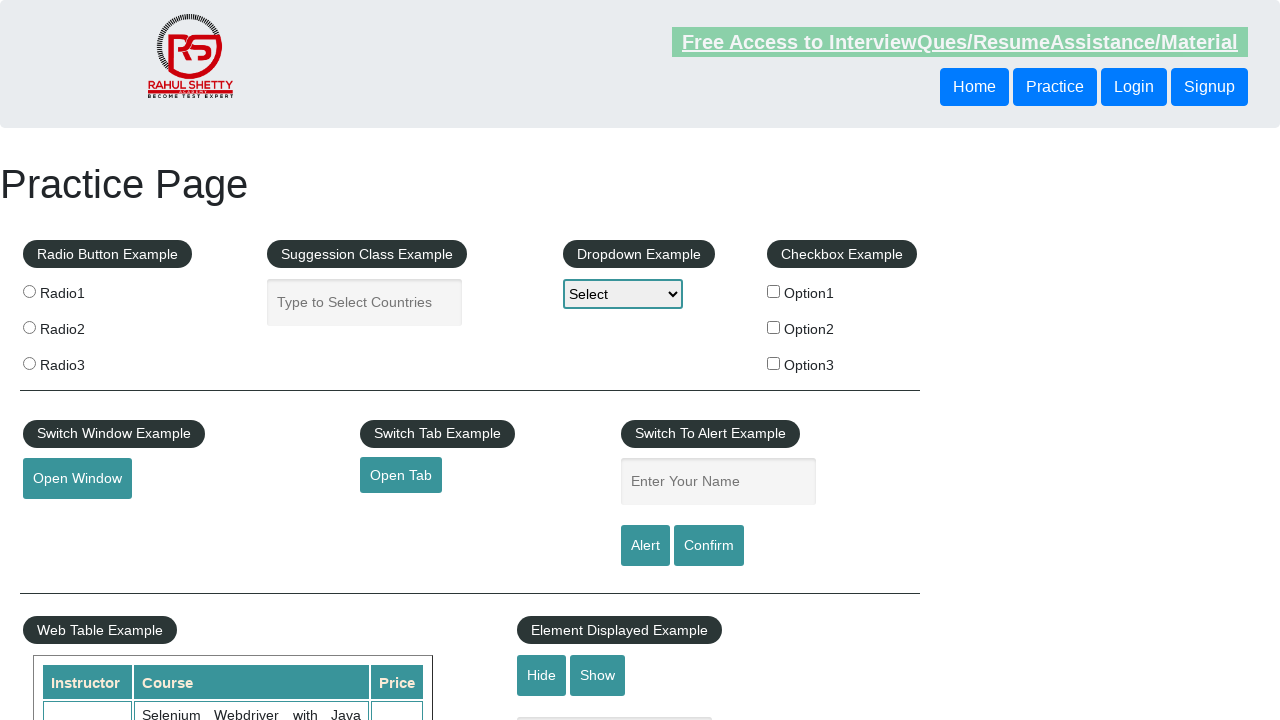

Located all links on the page
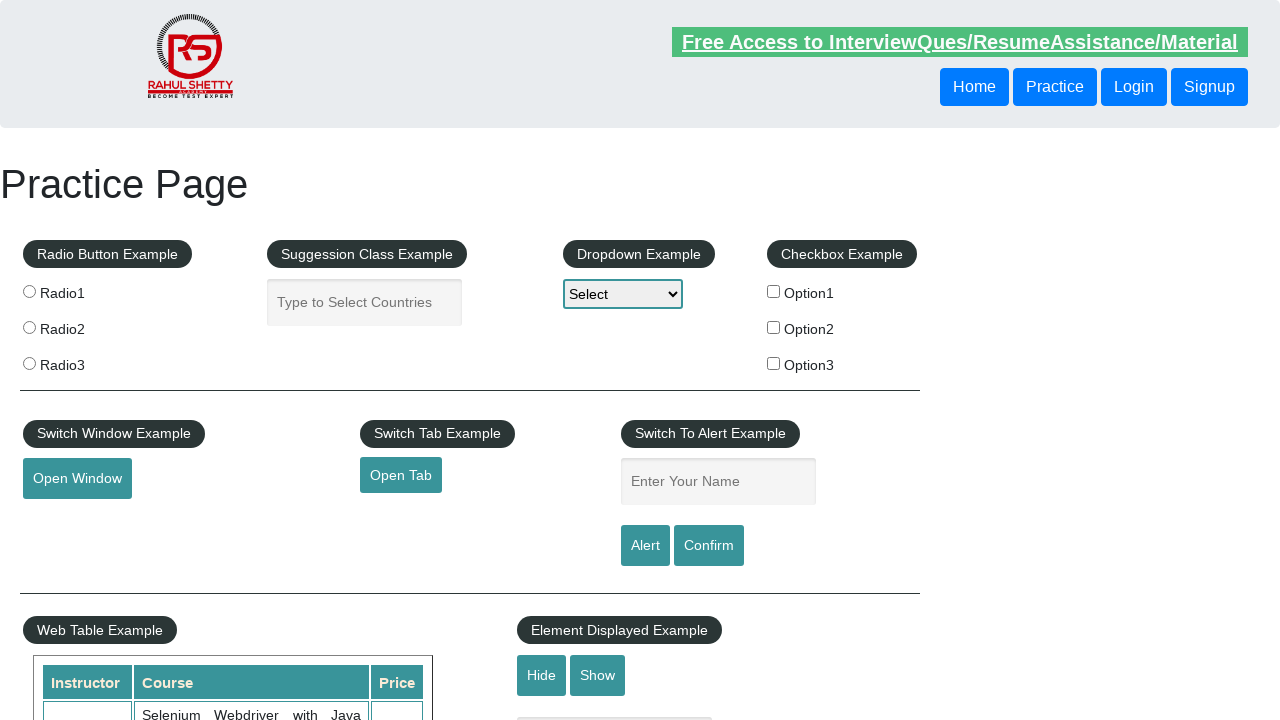

Located footer section
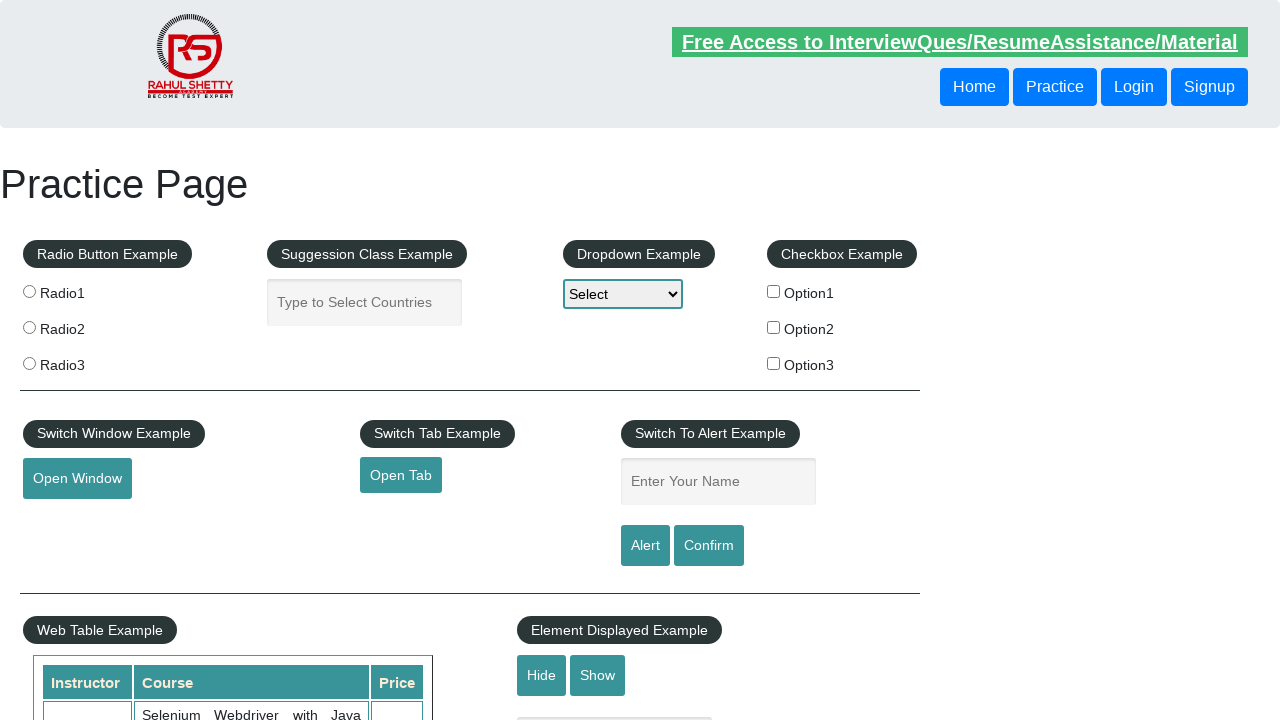

Located all links within footer section
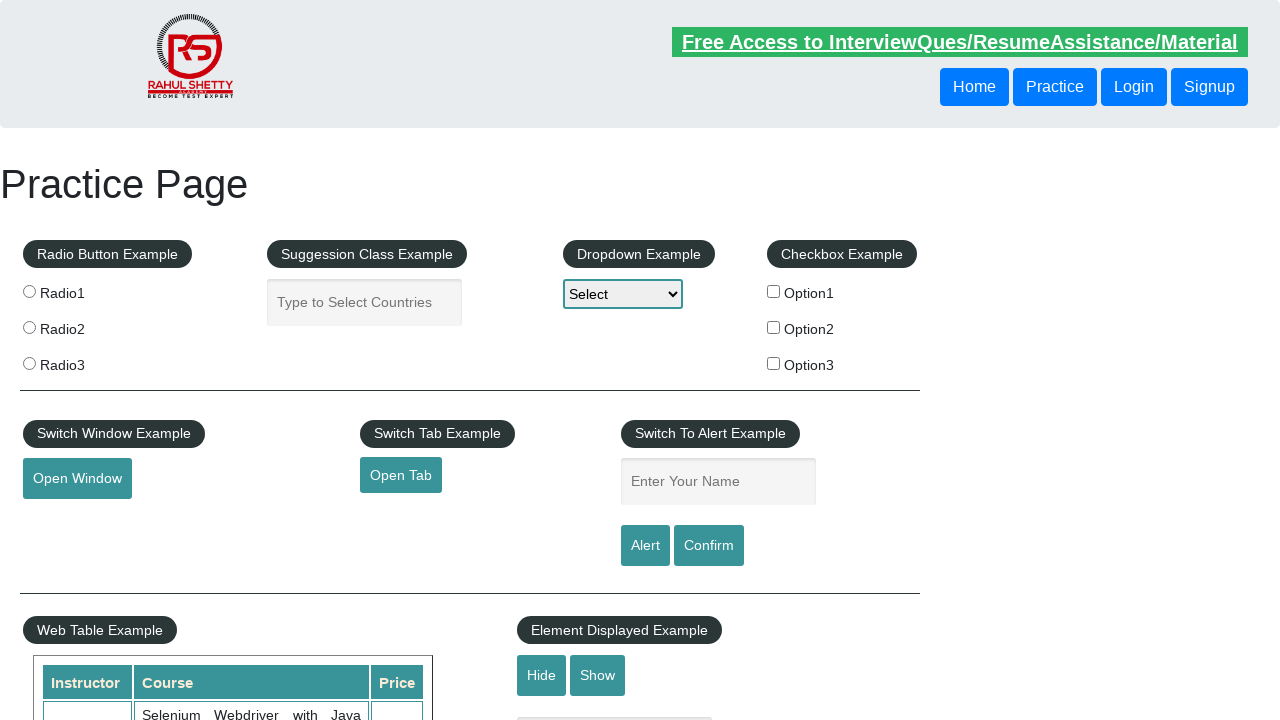

Located first column of footer table
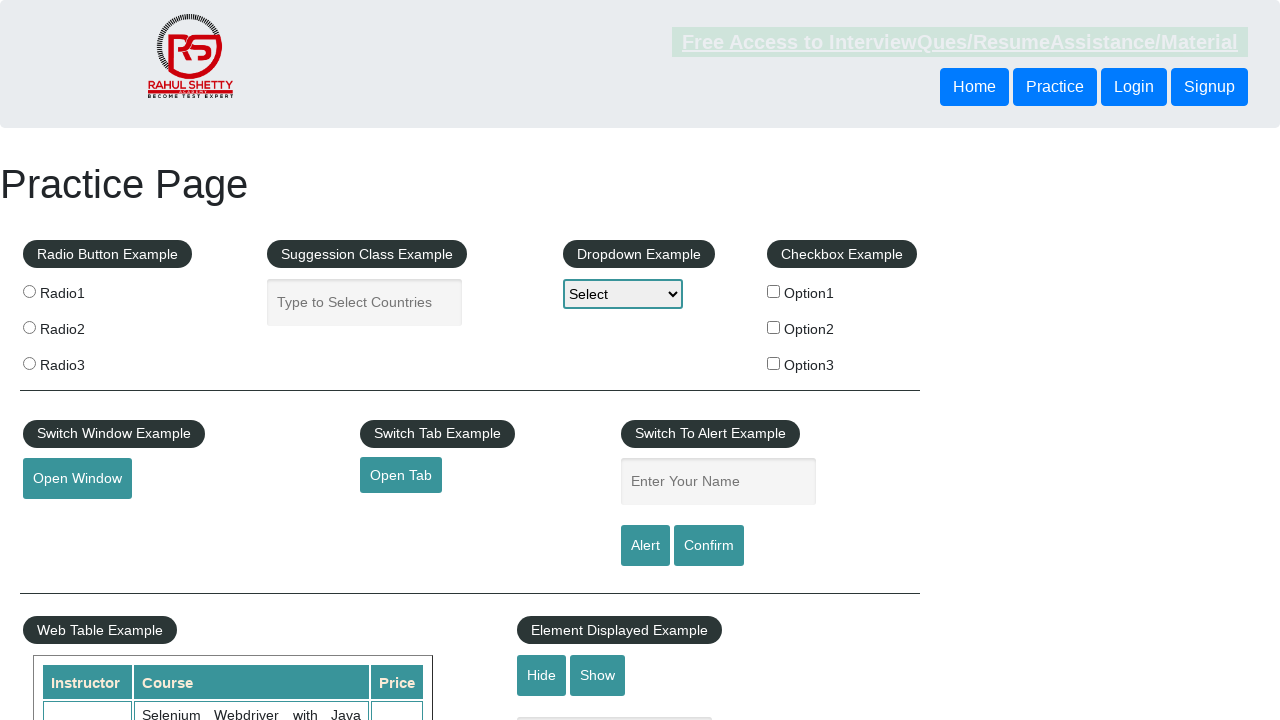

Located 5 links in first footer column
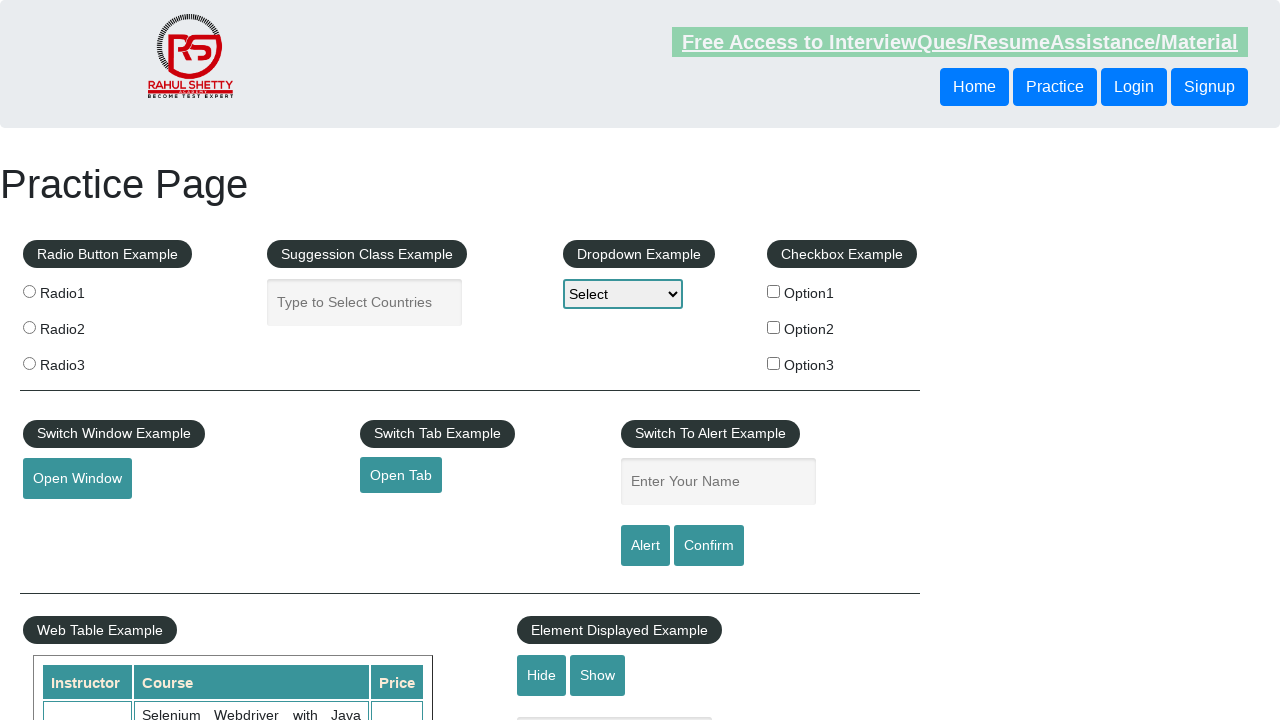

Located link at index 1 in first footer column
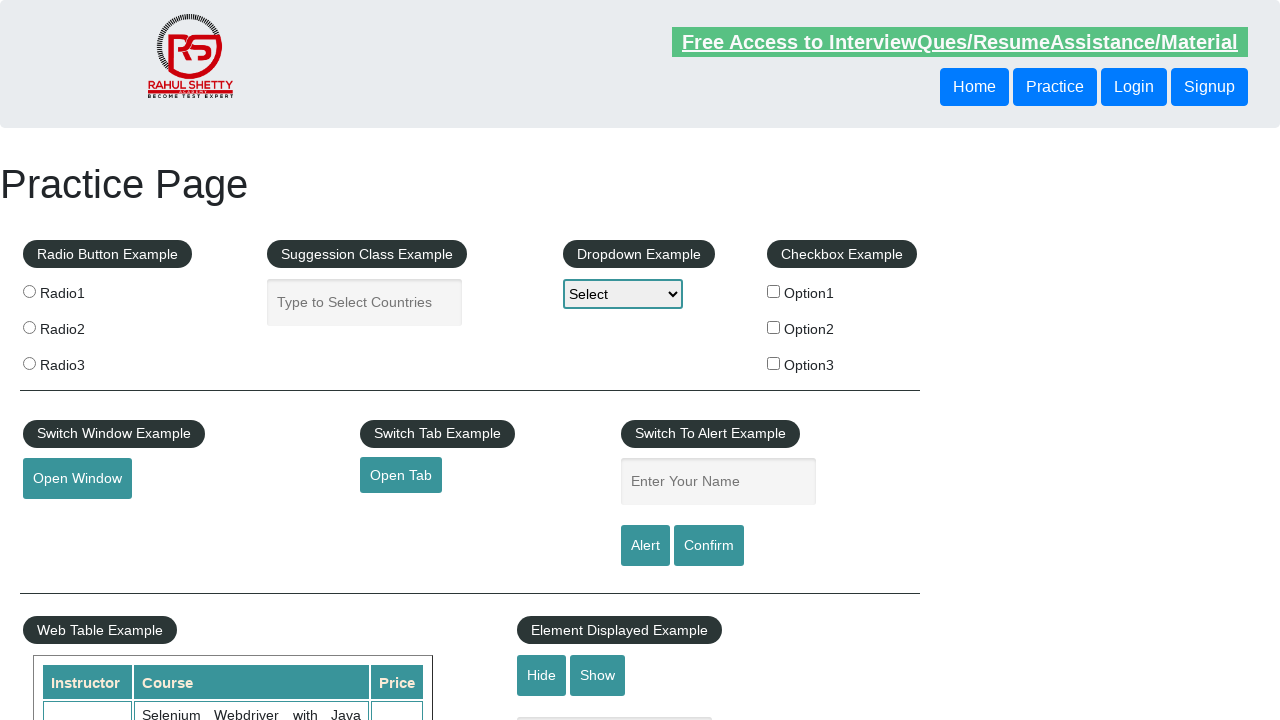

Opened link 1 in new tab using Ctrl+click at (68, 520) on #gf-BIG >> xpath=//table/tbody/tr/td[1]/ul >> a >> nth=1
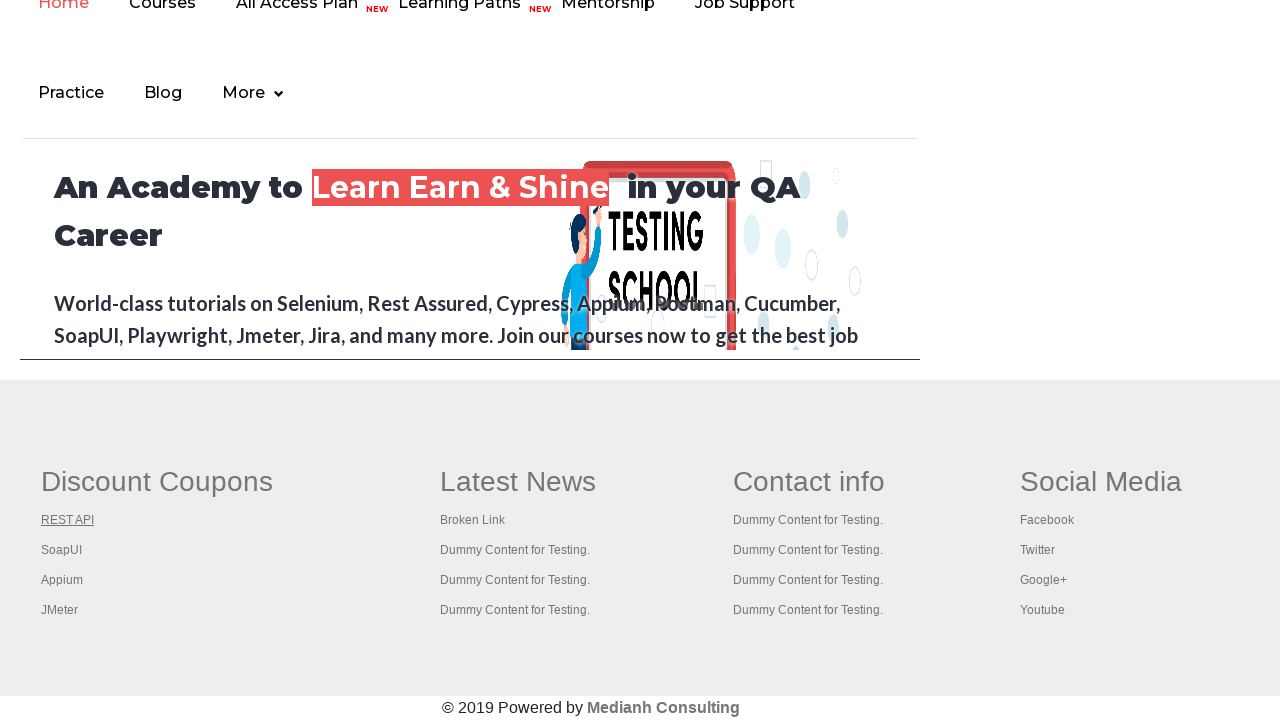

Located link at index 2 in first footer column
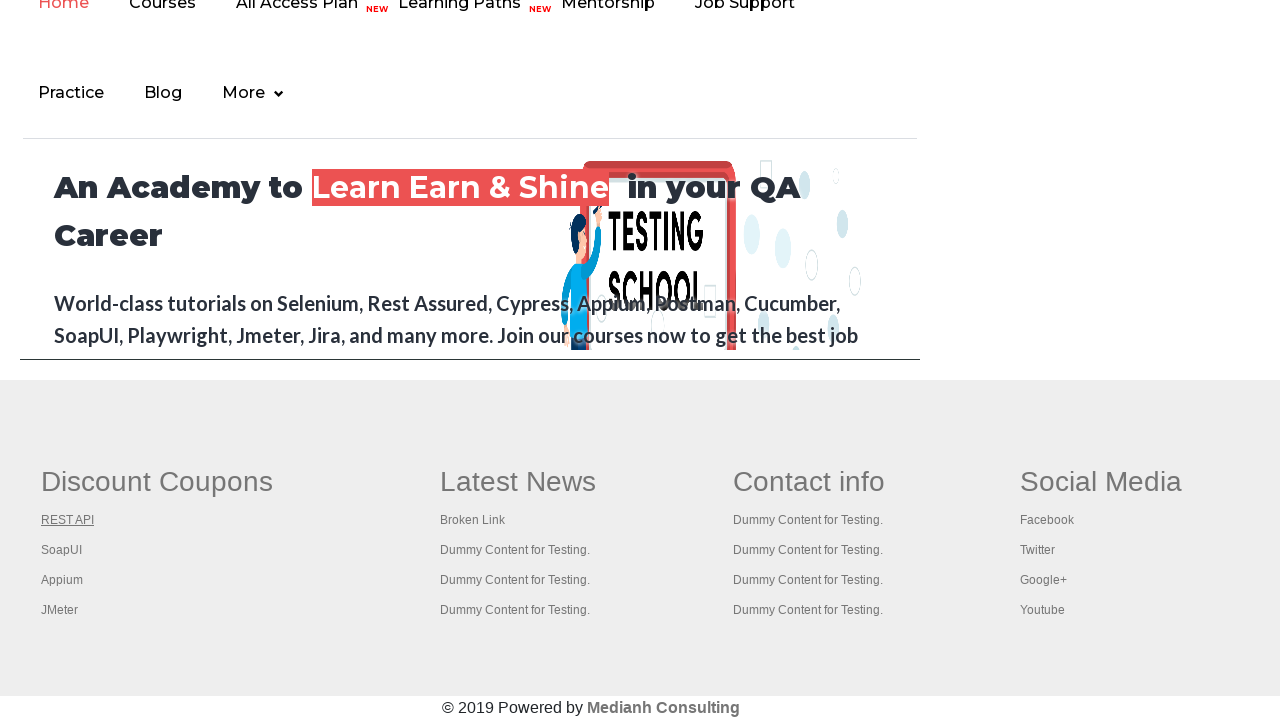

Opened link 2 in new tab using Ctrl+click at (62, 550) on #gf-BIG >> xpath=//table/tbody/tr/td[1]/ul >> a >> nth=2
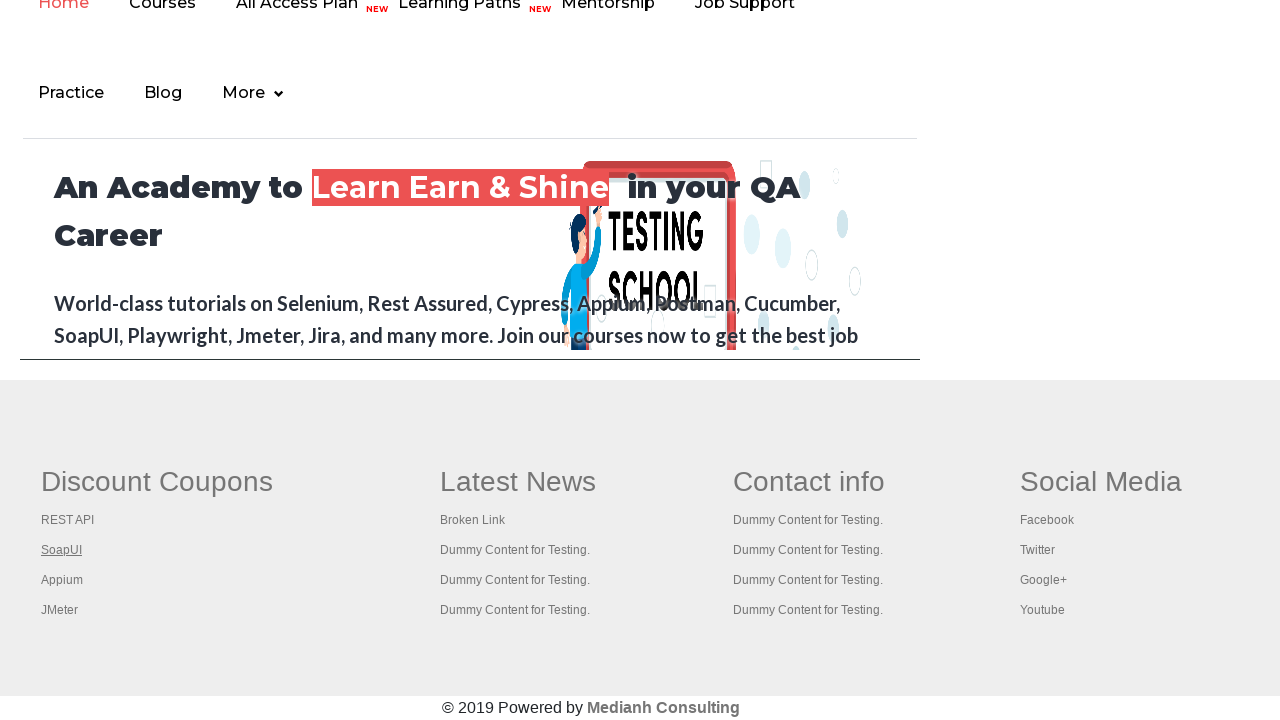

Located link at index 3 in first footer column
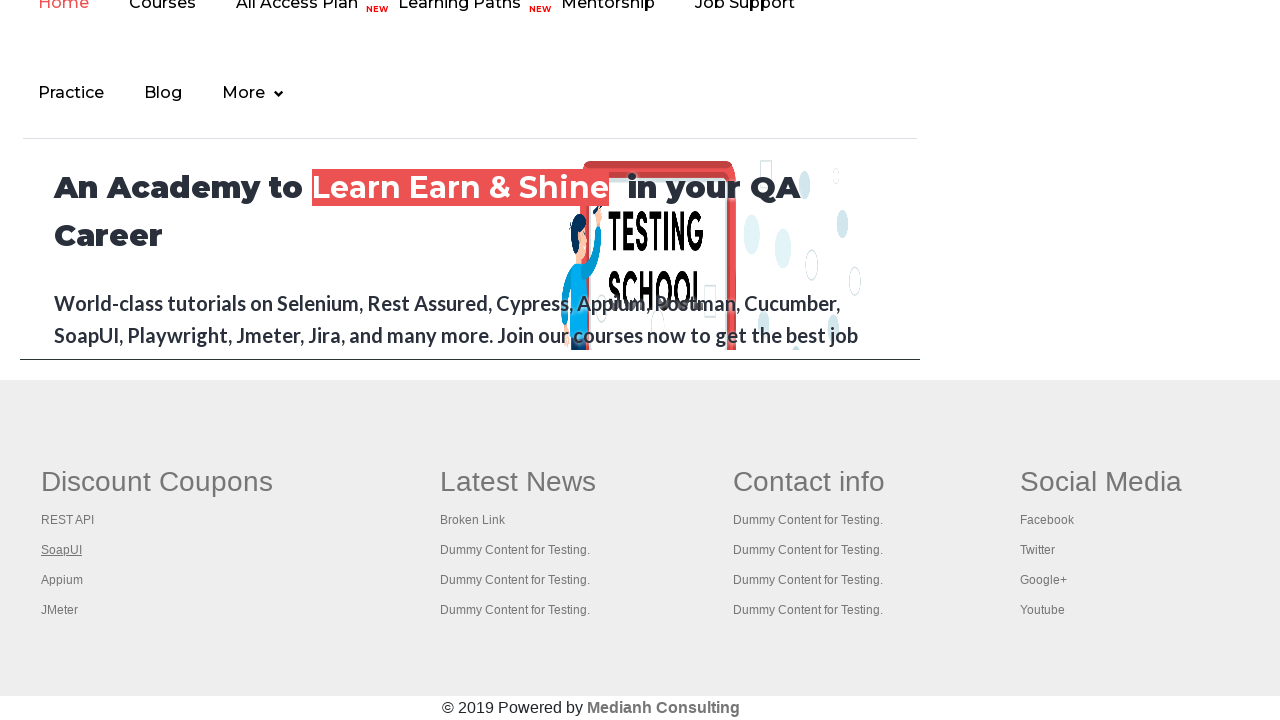

Opened link 3 in new tab using Ctrl+click at (62, 580) on #gf-BIG >> xpath=//table/tbody/tr/td[1]/ul >> a >> nth=3
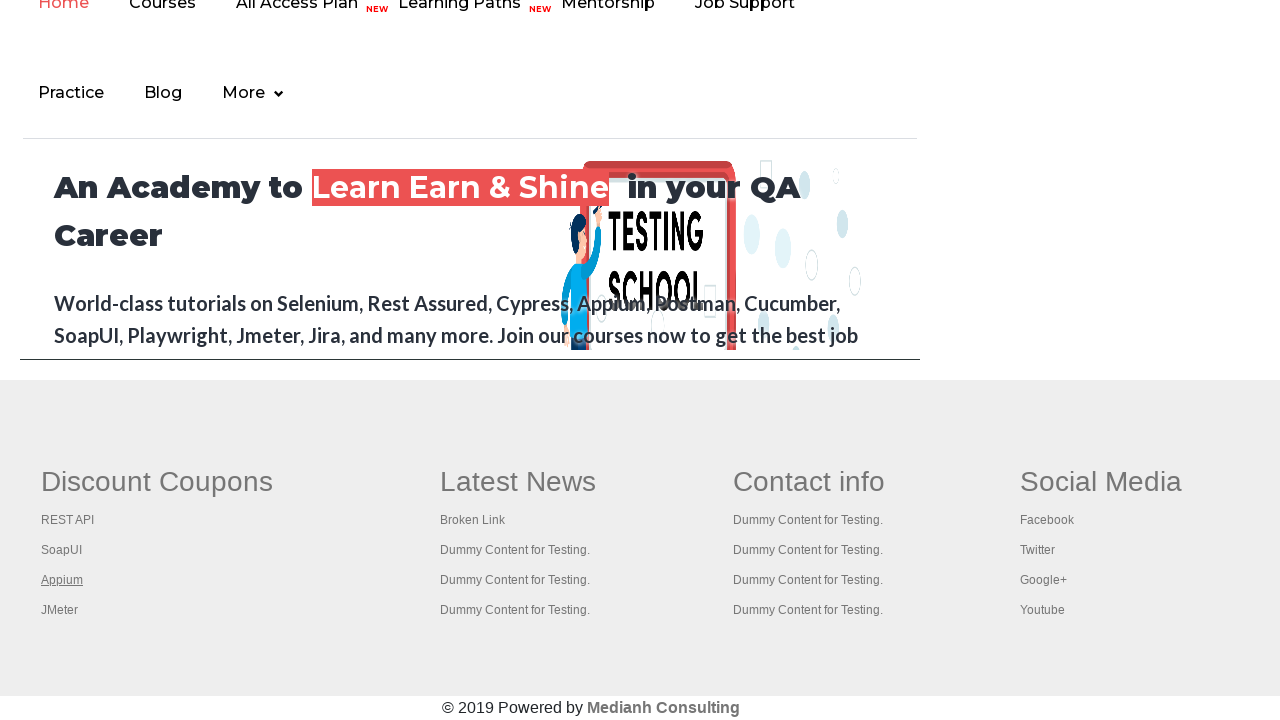

Located link at index 4 in first footer column
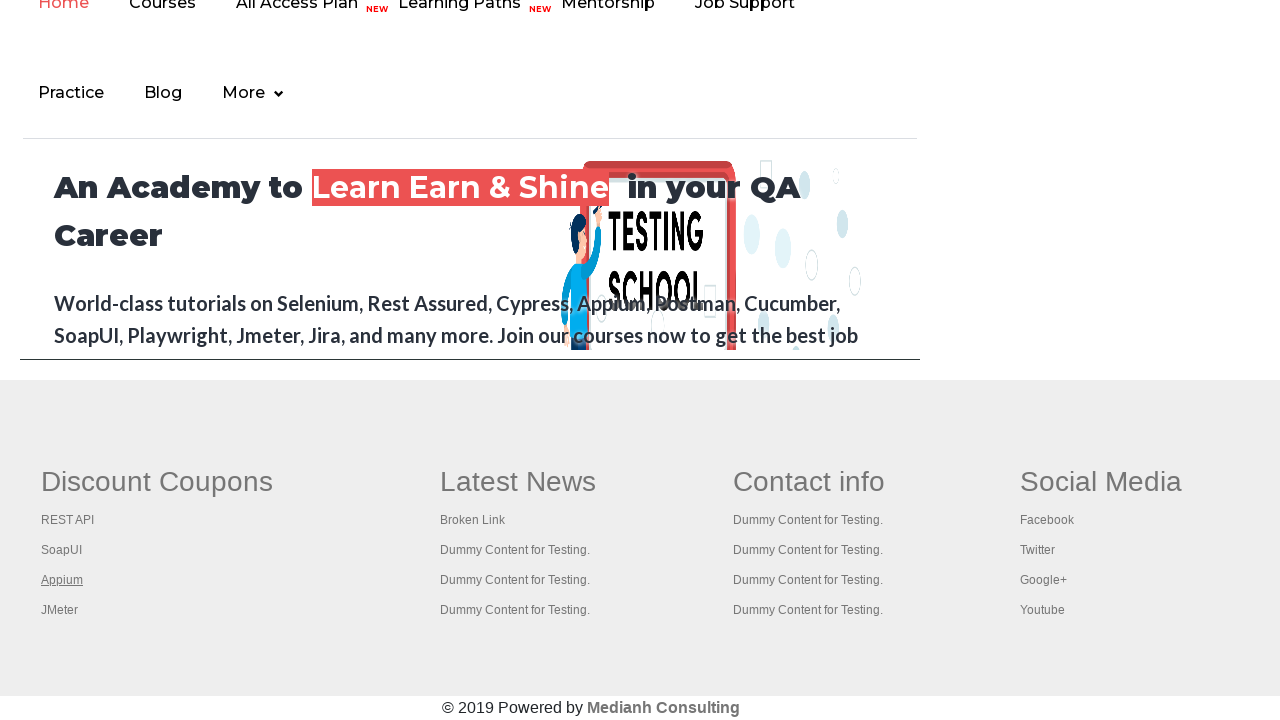

Opened link 4 in new tab using Ctrl+click at (60, 610) on #gf-BIG >> xpath=//table/tbody/tr/td[1]/ul >> a >> nth=4
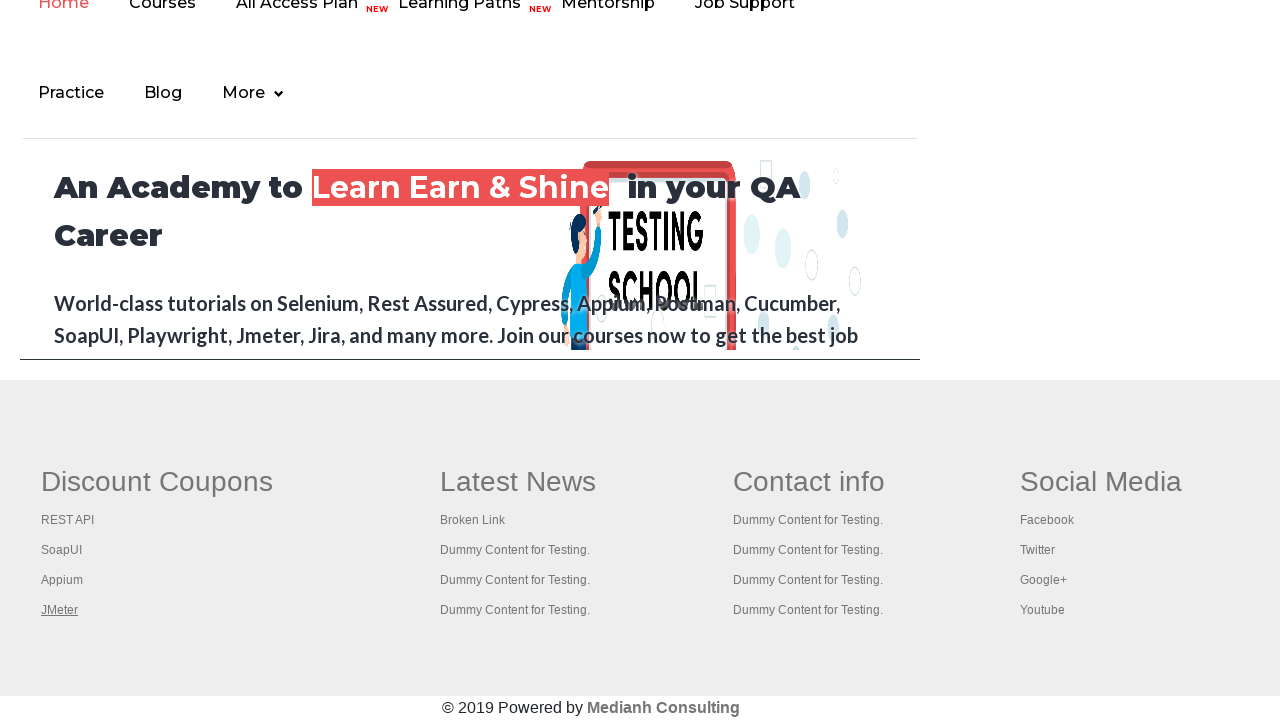

Retrieved all open pages/tabs (5 total)
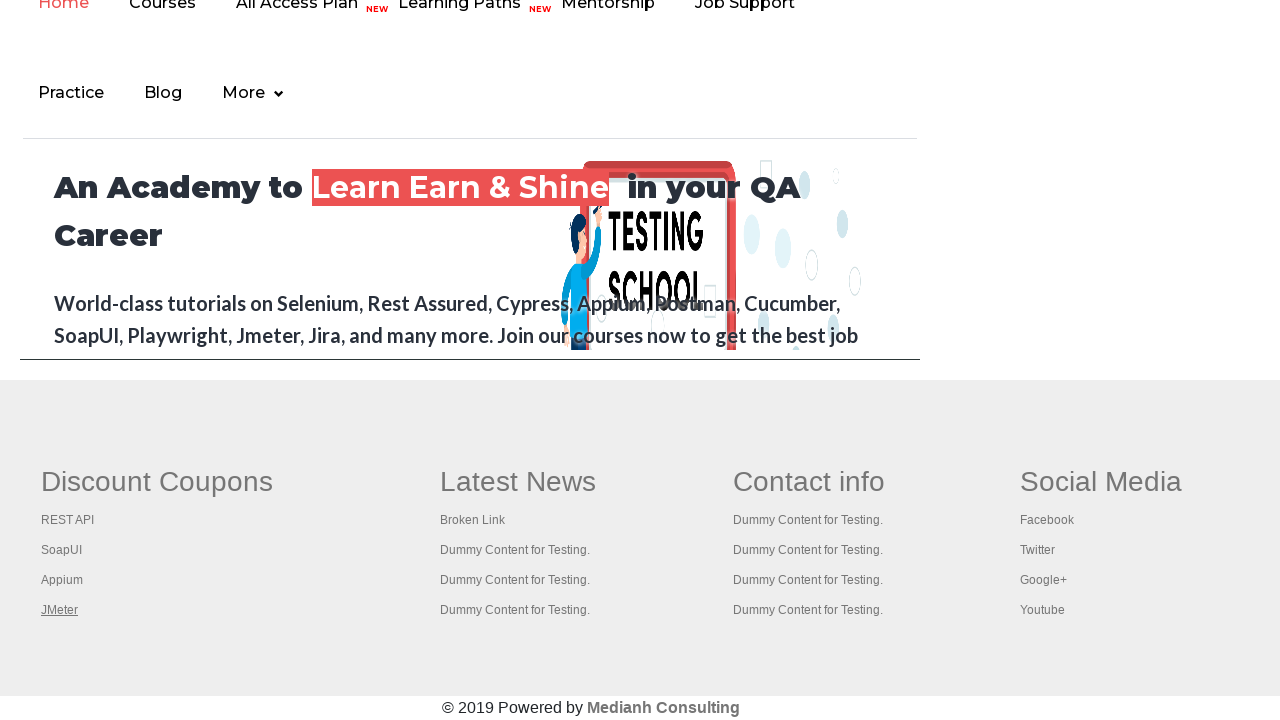

Brought page instance to front
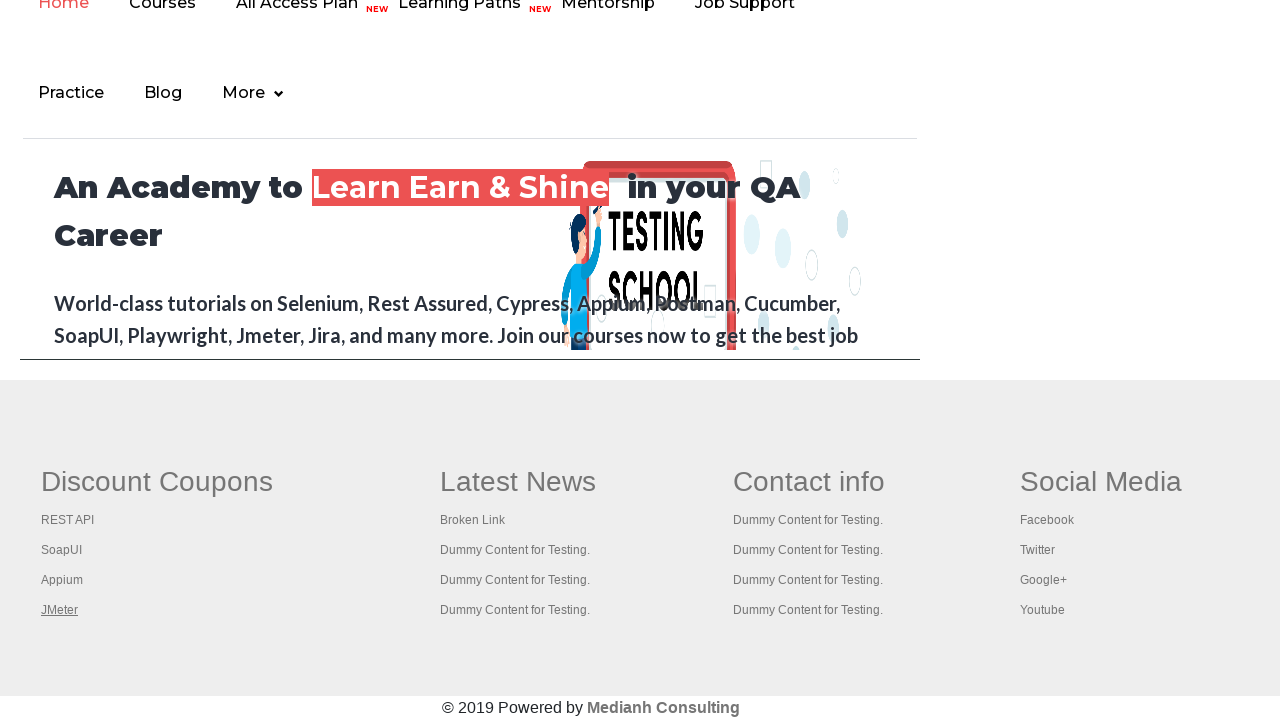

Waited for page to reach domcontentloaded state
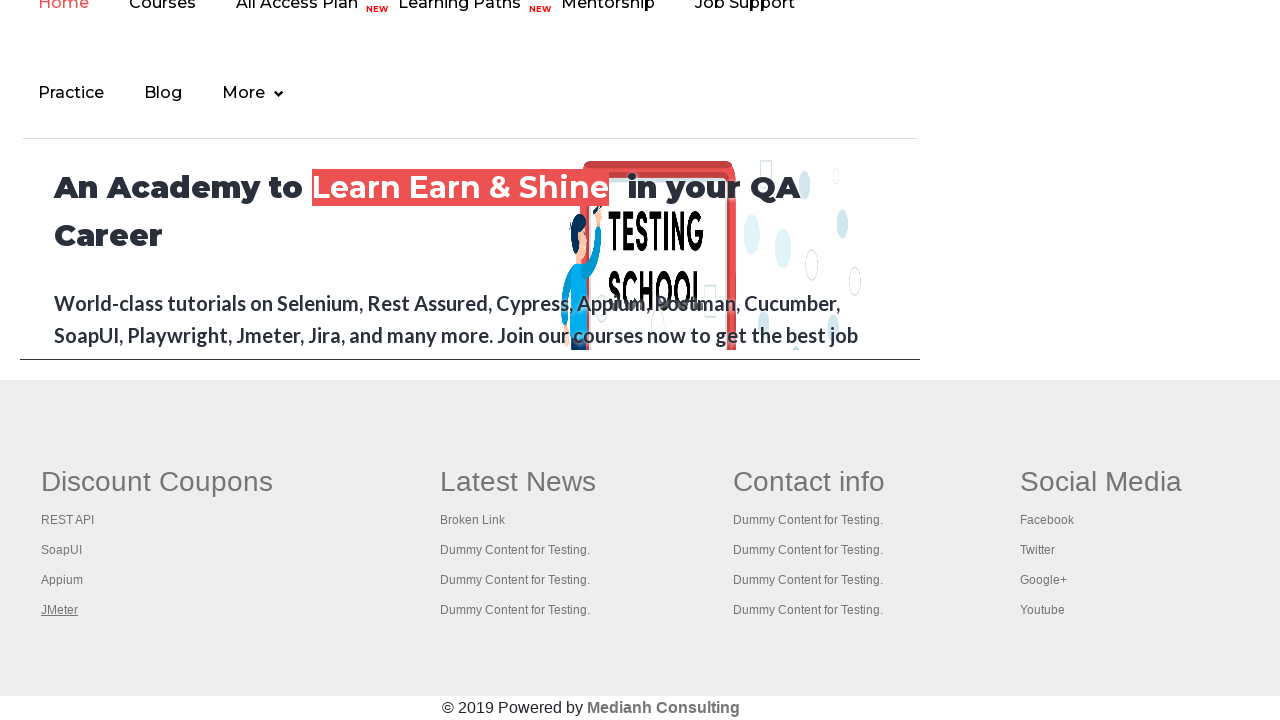

Brought page instance to front
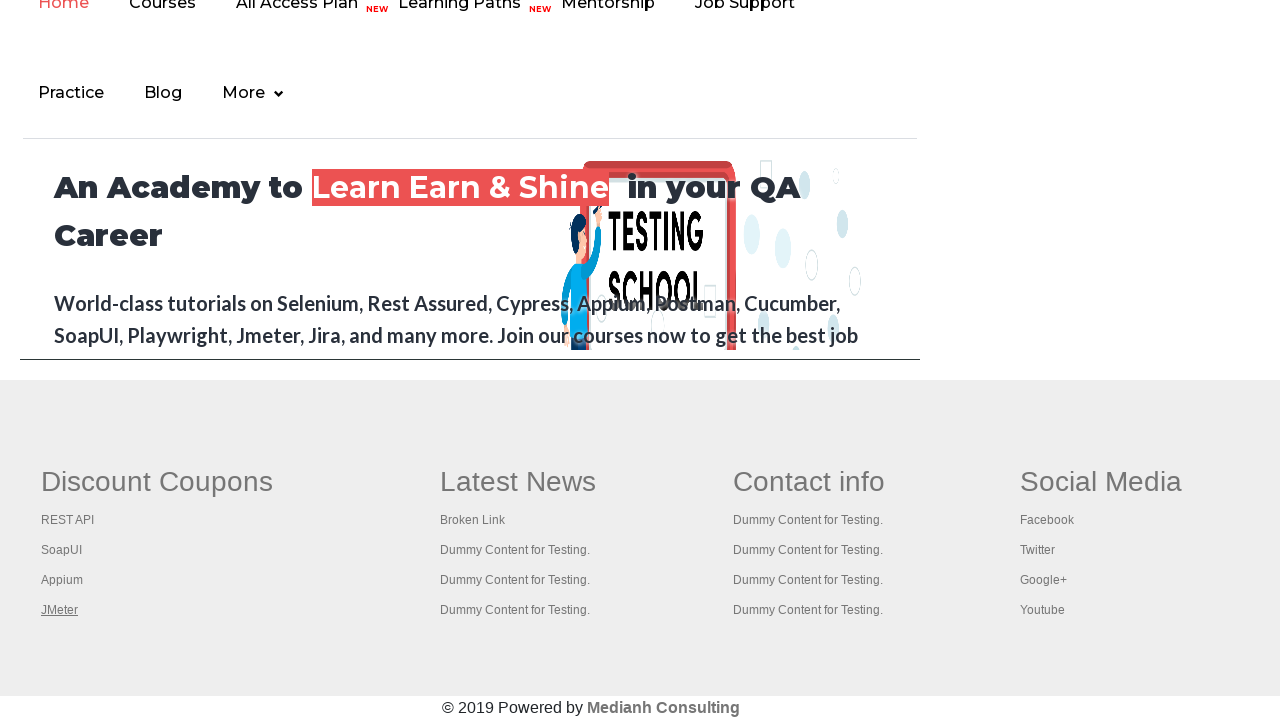

Waited for page to reach domcontentloaded state
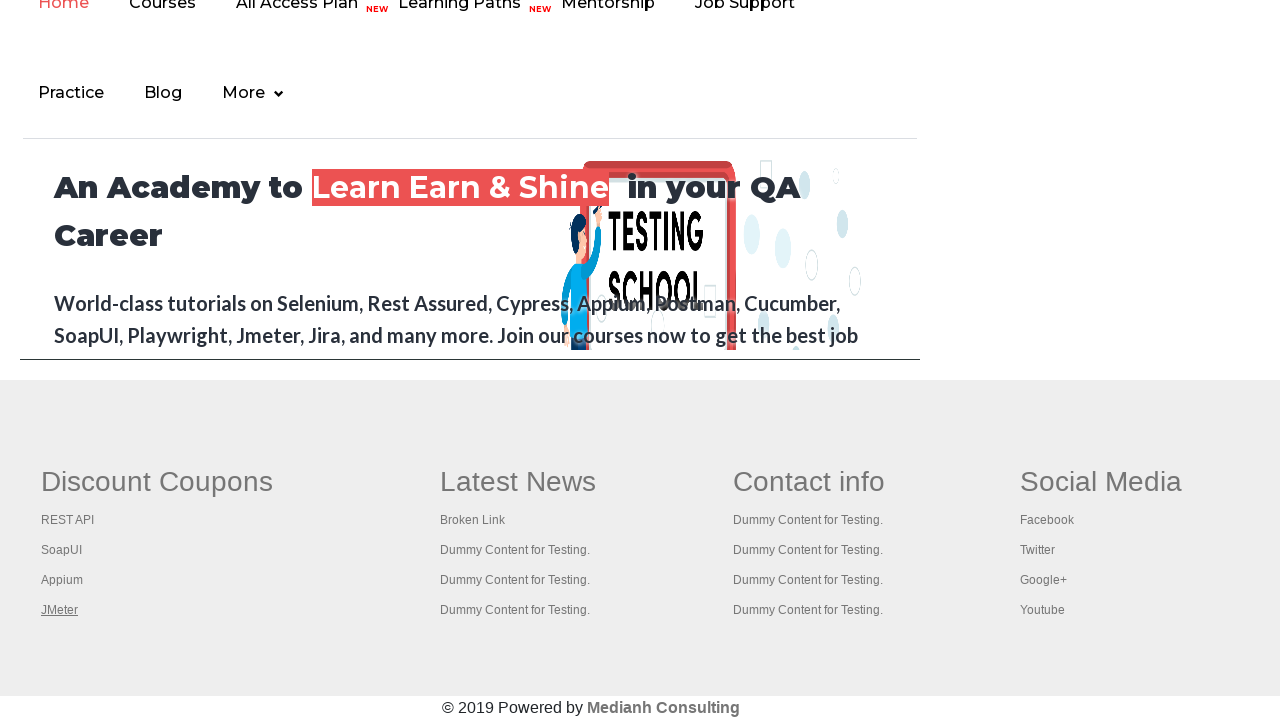

Brought page instance to front
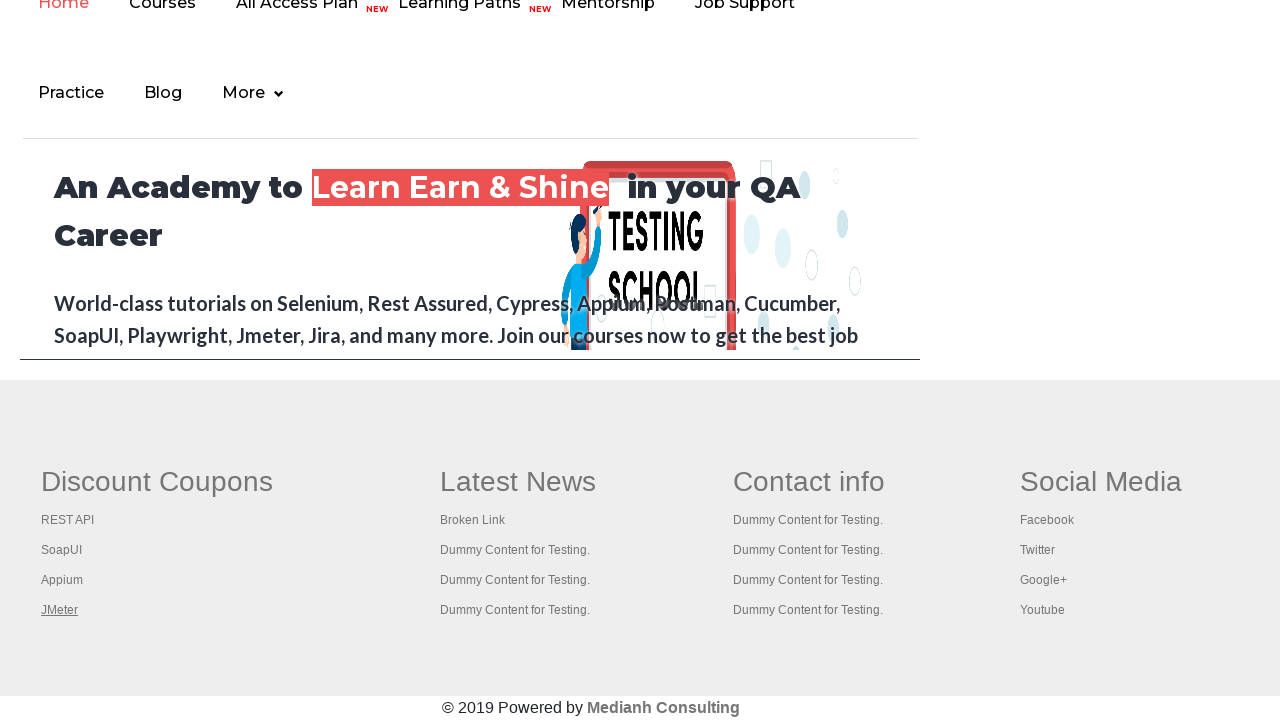

Waited for page to reach domcontentloaded state
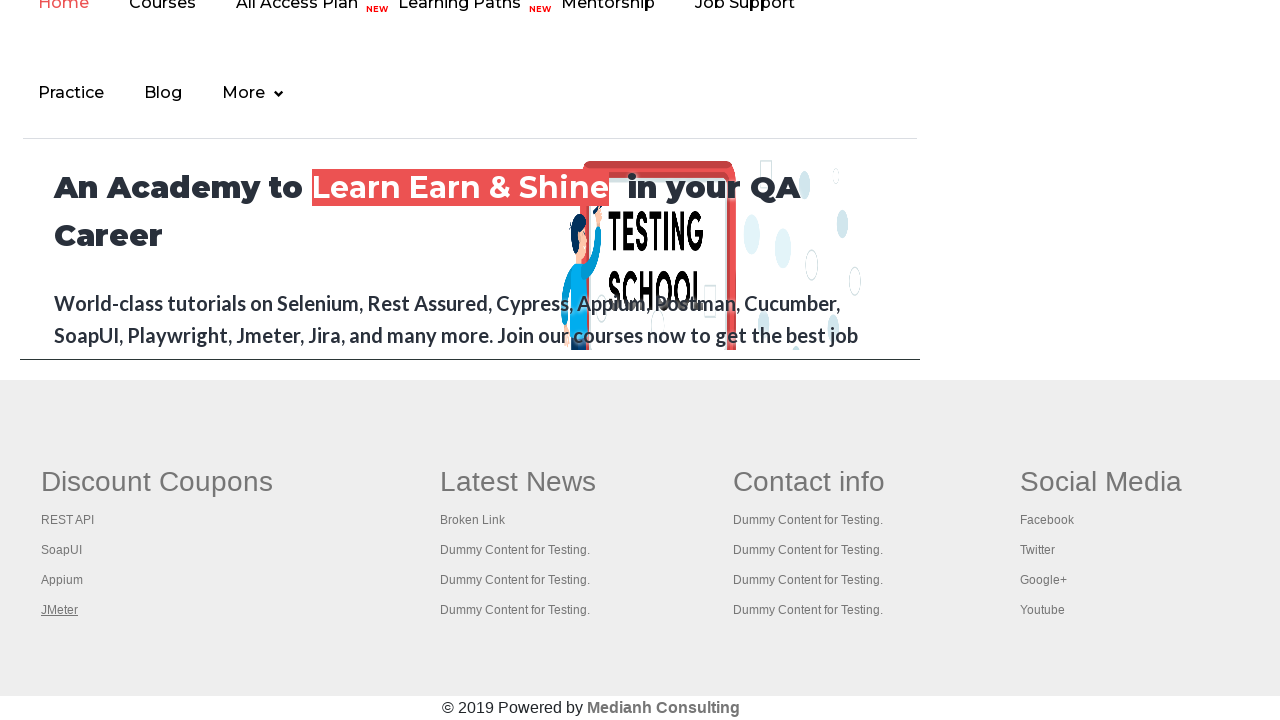

Brought page instance to front
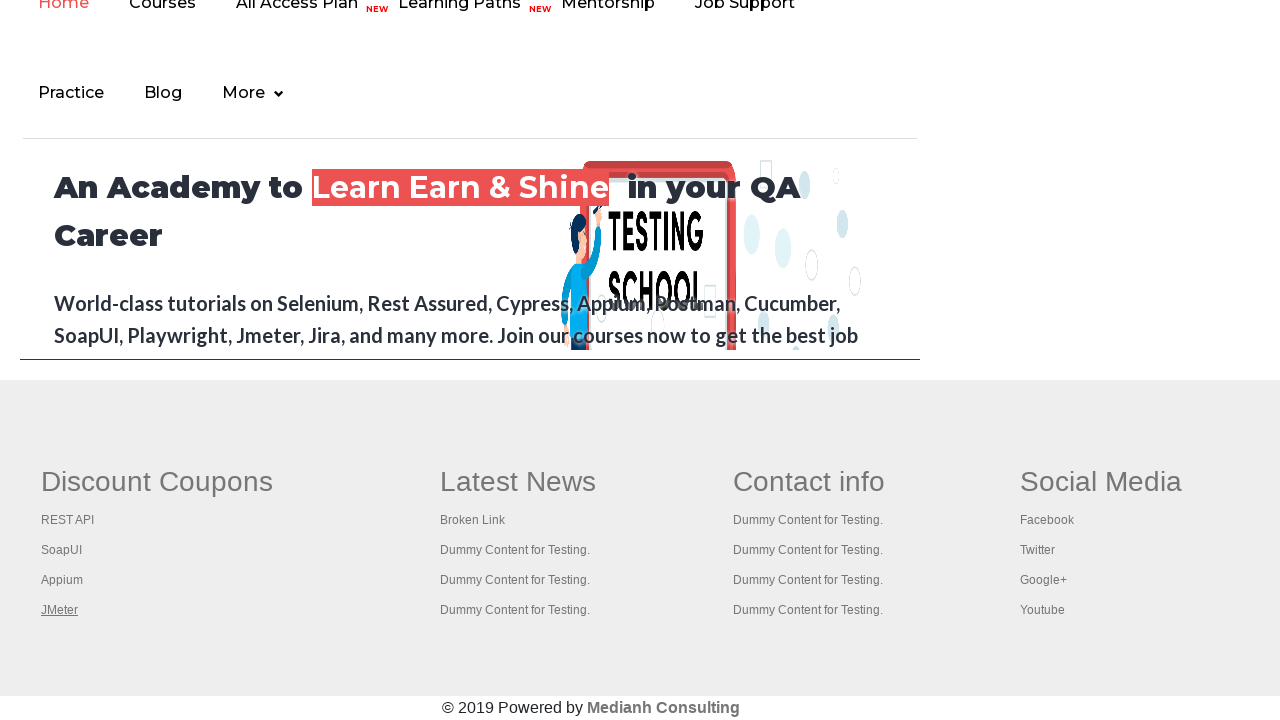

Waited for page to reach domcontentloaded state
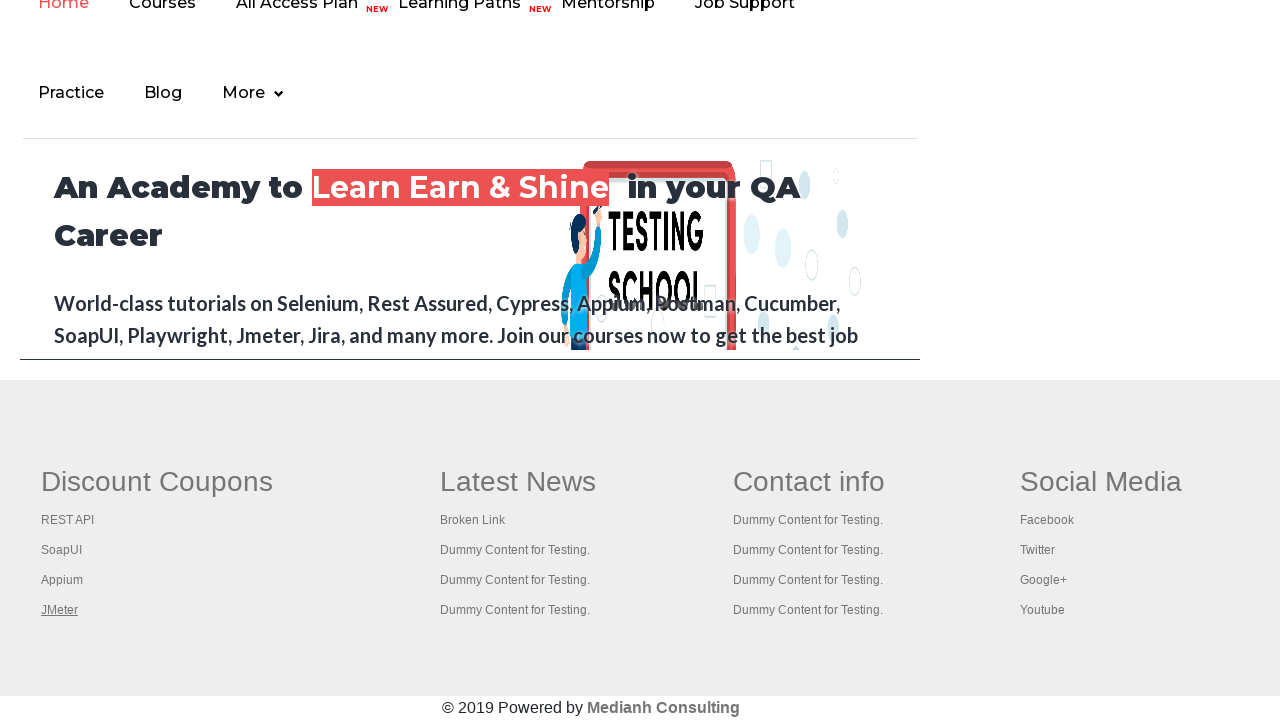

Brought page instance to front
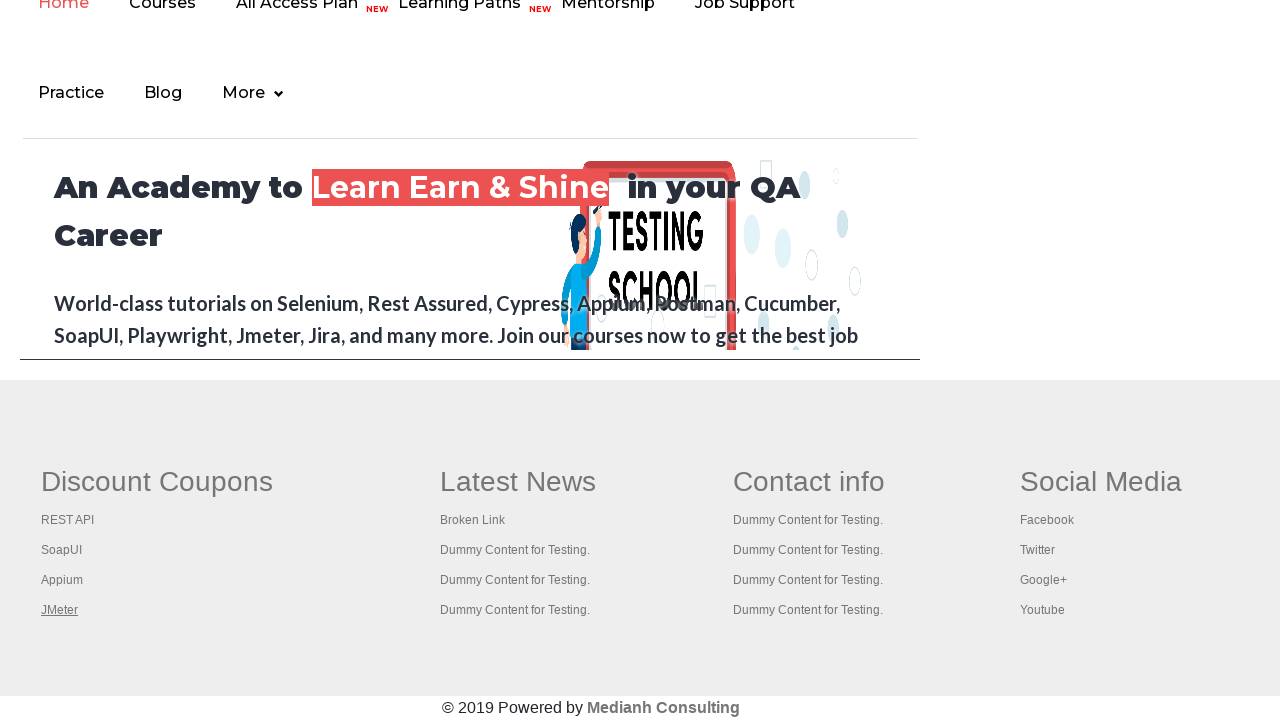

Waited for page to reach domcontentloaded state
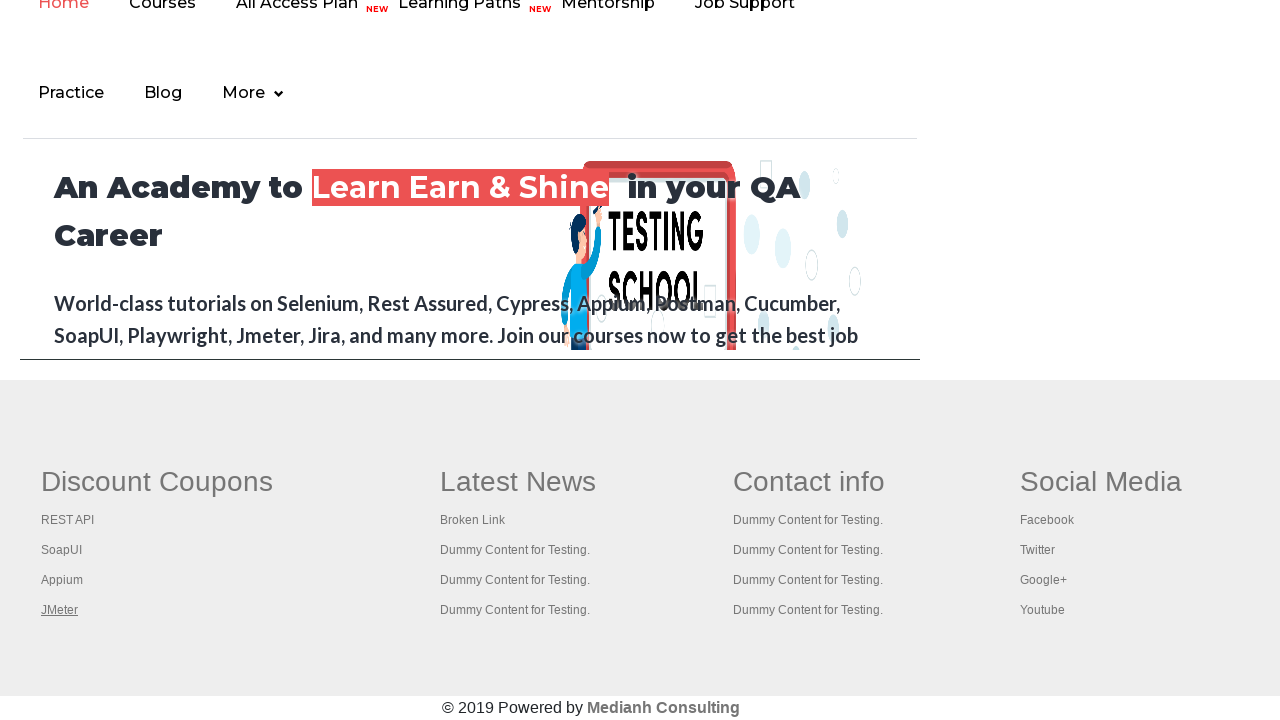

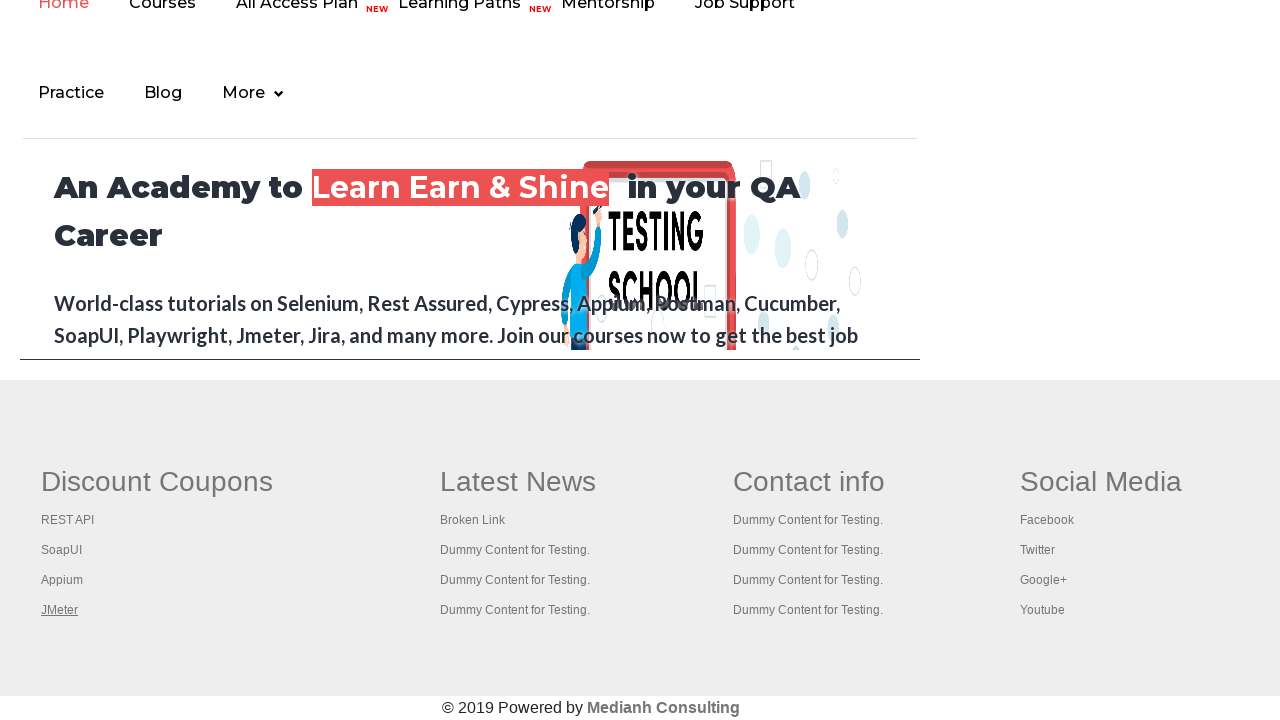